Tests that edits are saved when the input field loses focus (blur event)

Starting URL: https://demo.playwright.dev/todomvc

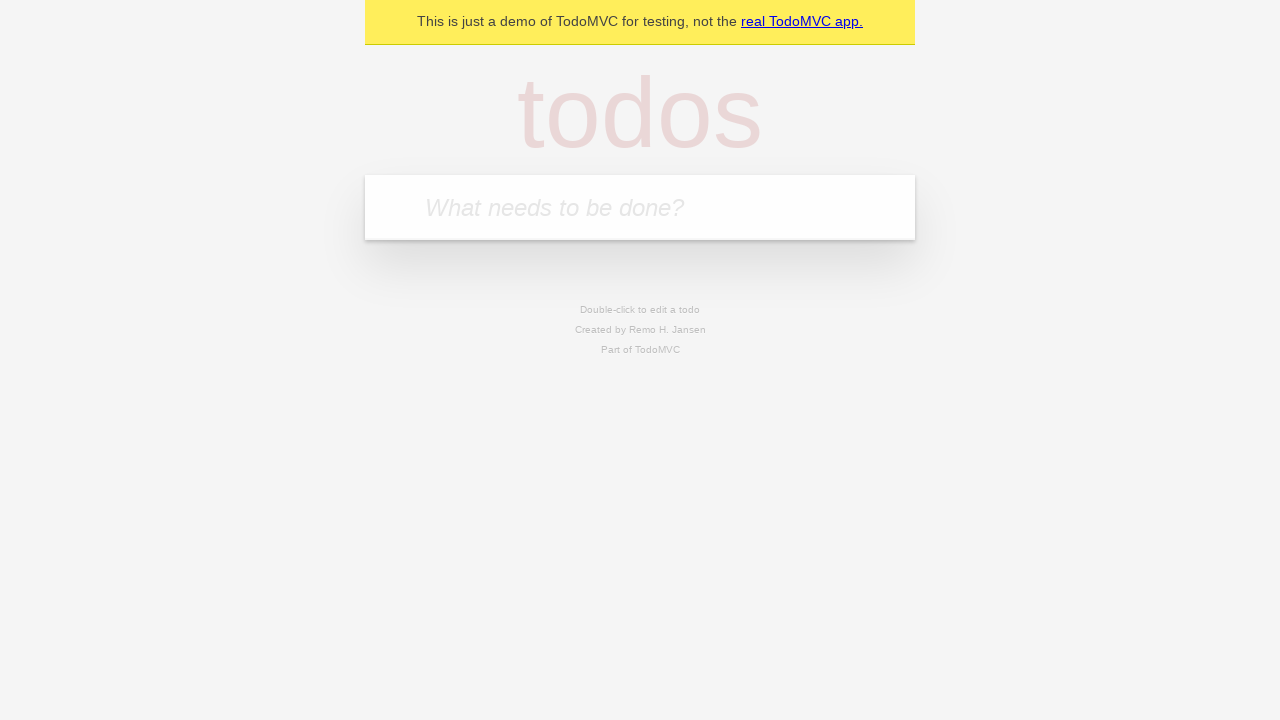

Filled todo input with 'buy some cheese' on internal:attr=[placeholder="What needs to be done?"i]
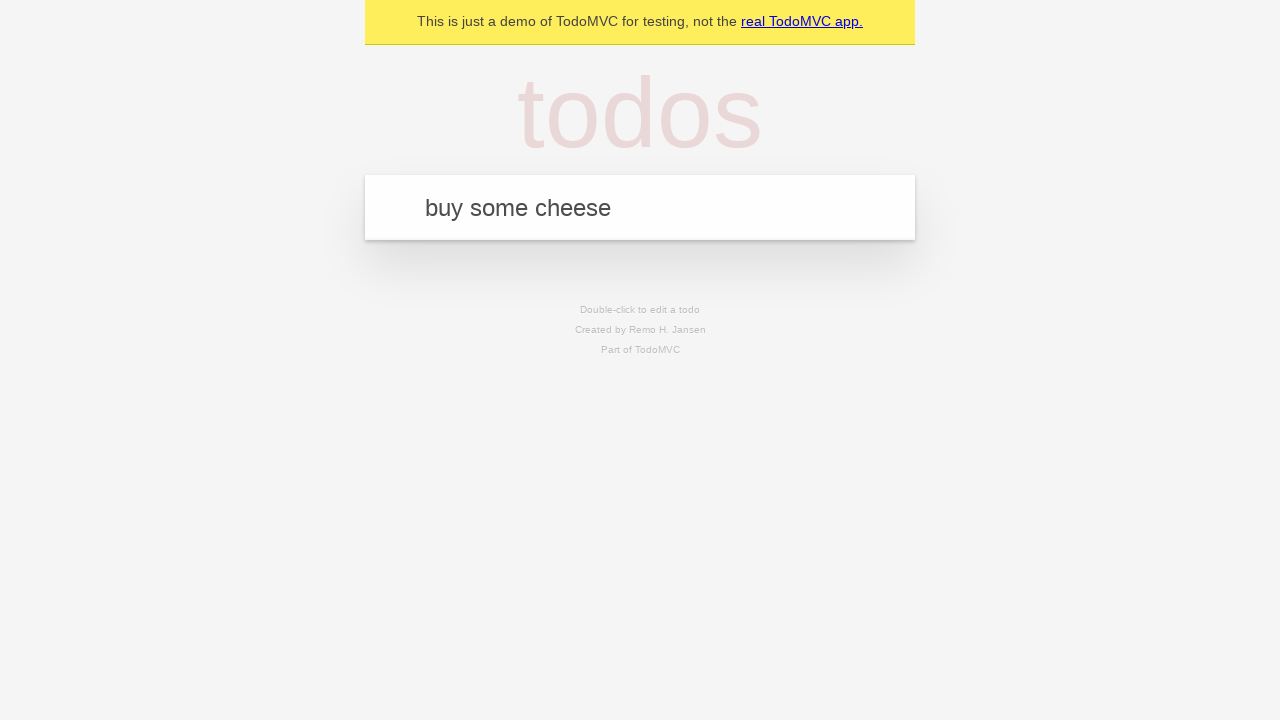

Pressed Enter to create first todo on internal:attr=[placeholder="What needs to be done?"i]
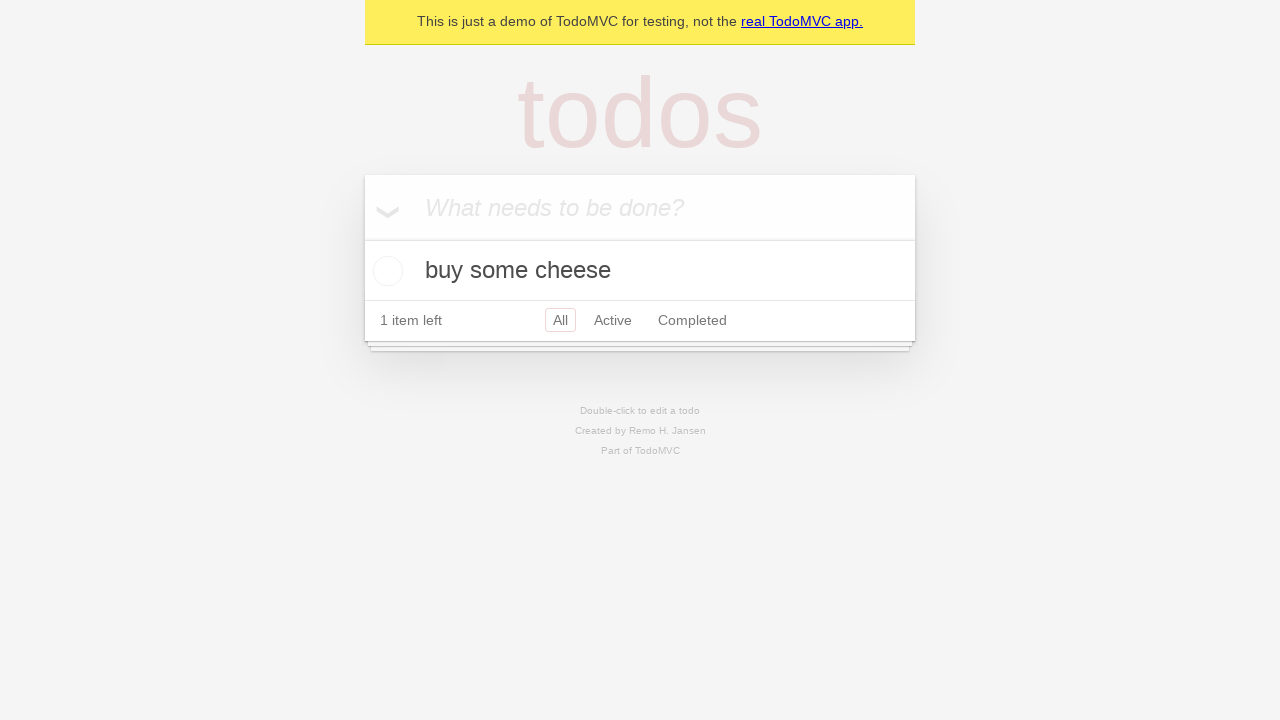

Filled todo input with 'feed the cat' on internal:attr=[placeholder="What needs to be done?"i]
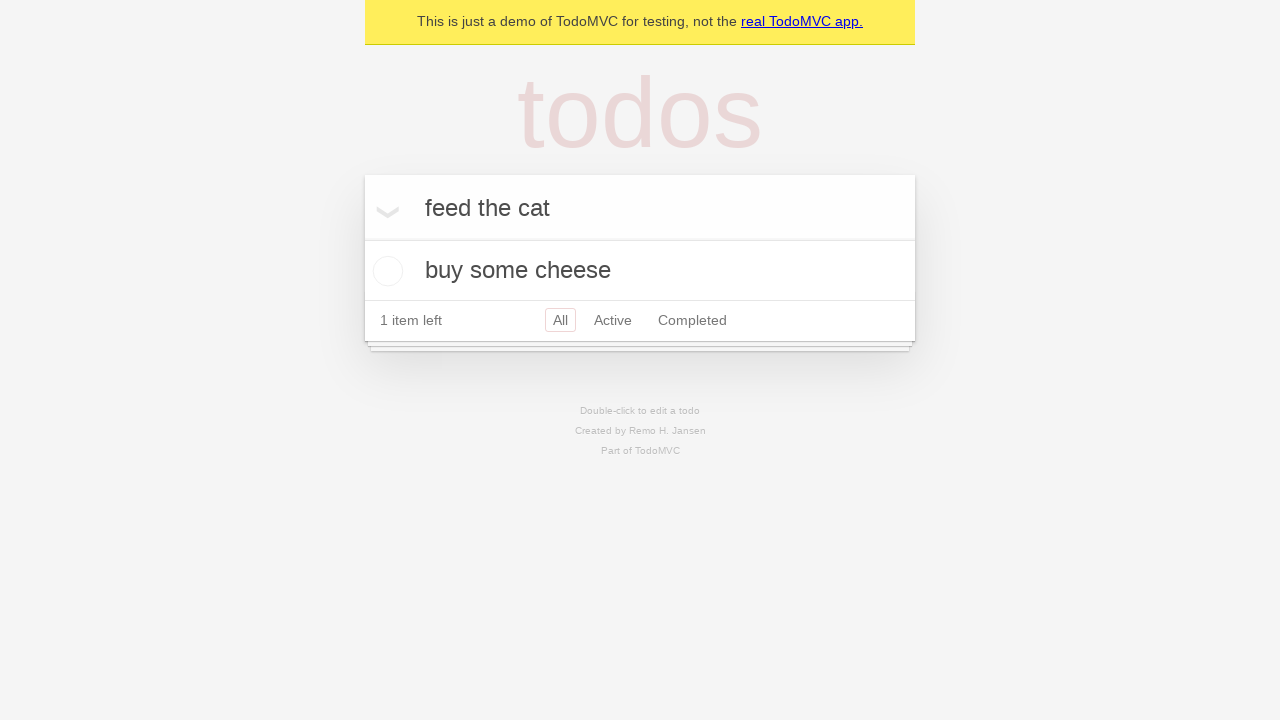

Pressed Enter to create second todo on internal:attr=[placeholder="What needs to be done?"i]
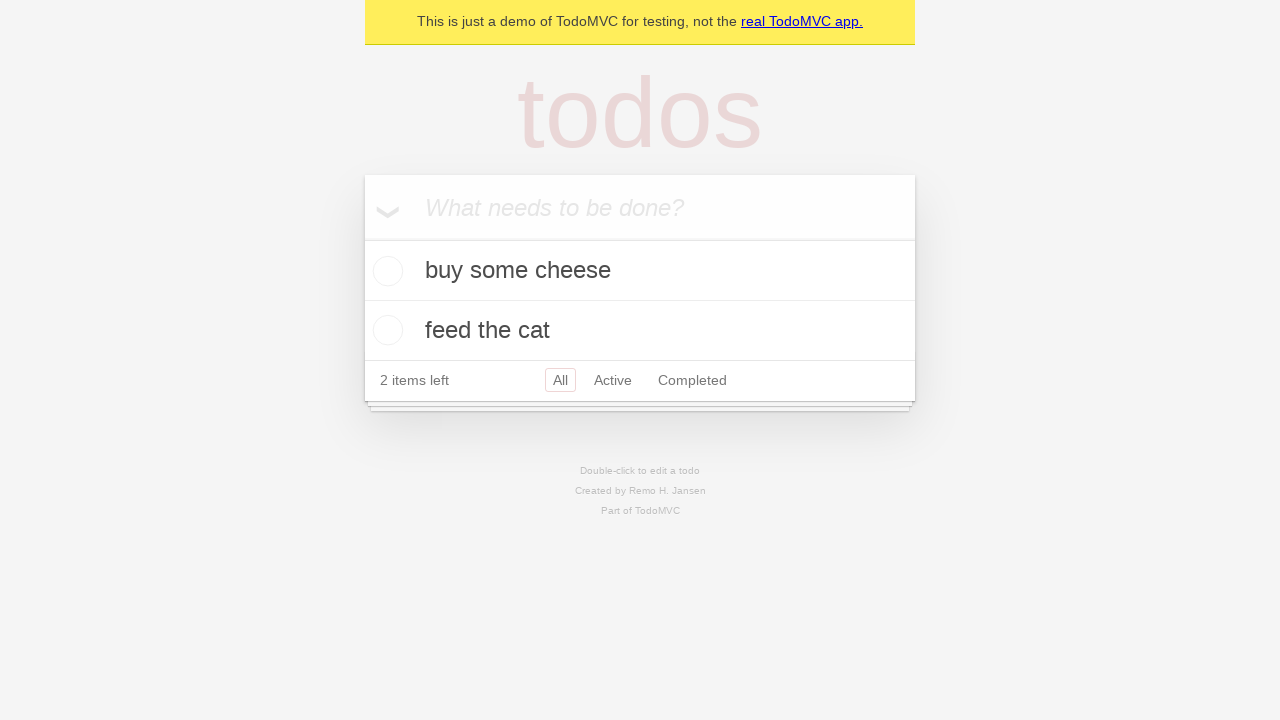

Filled todo input with 'book a doctors appointment' on internal:attr=[placeholder="What needs to be done?"i]
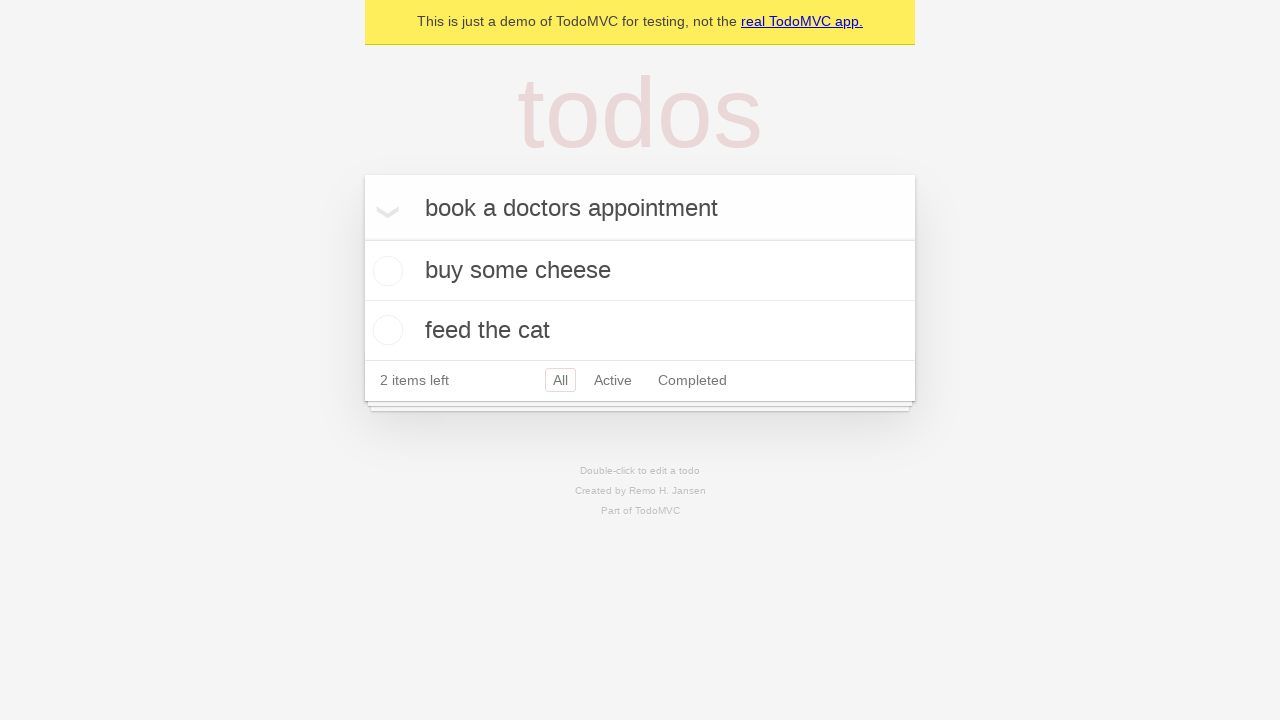

Pressed Enter to create third todo on internal:attr=[placeholder="What needs to be done?"i]
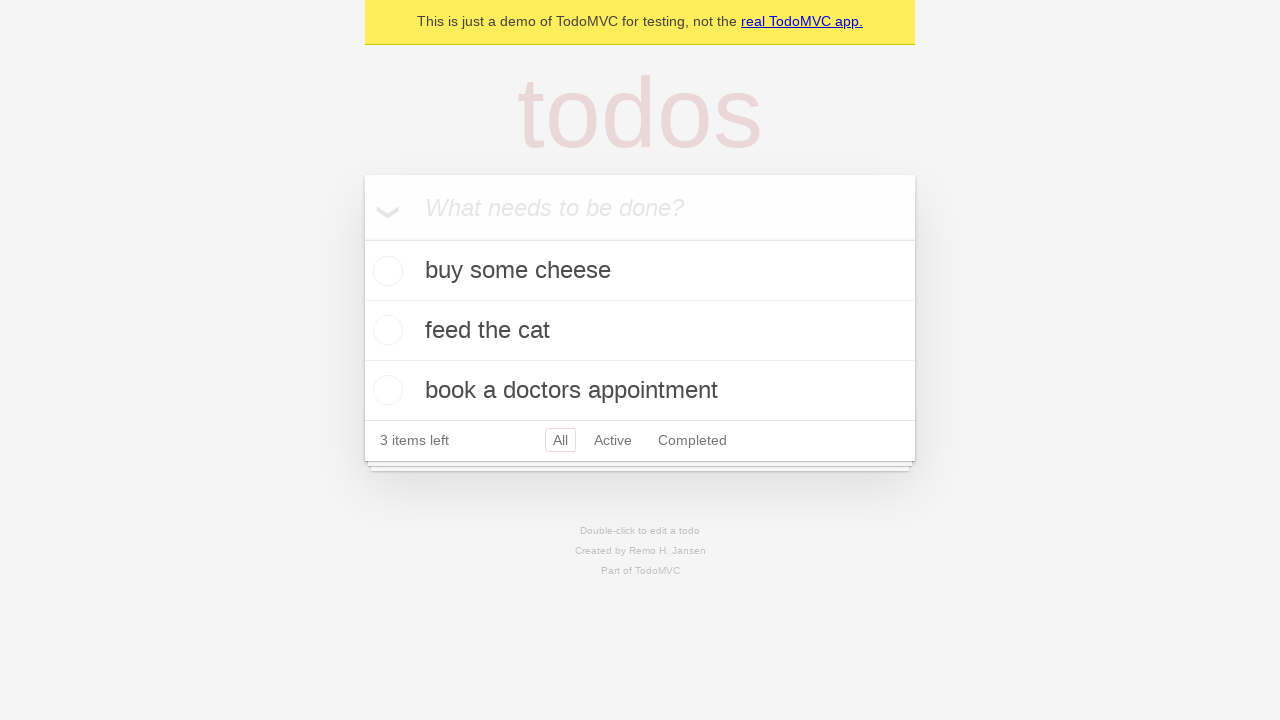

Double-clicked second todo item to enter edit mode at (640, 331) on internal:testid=[data-testid="todo-item"s] >> nth=1
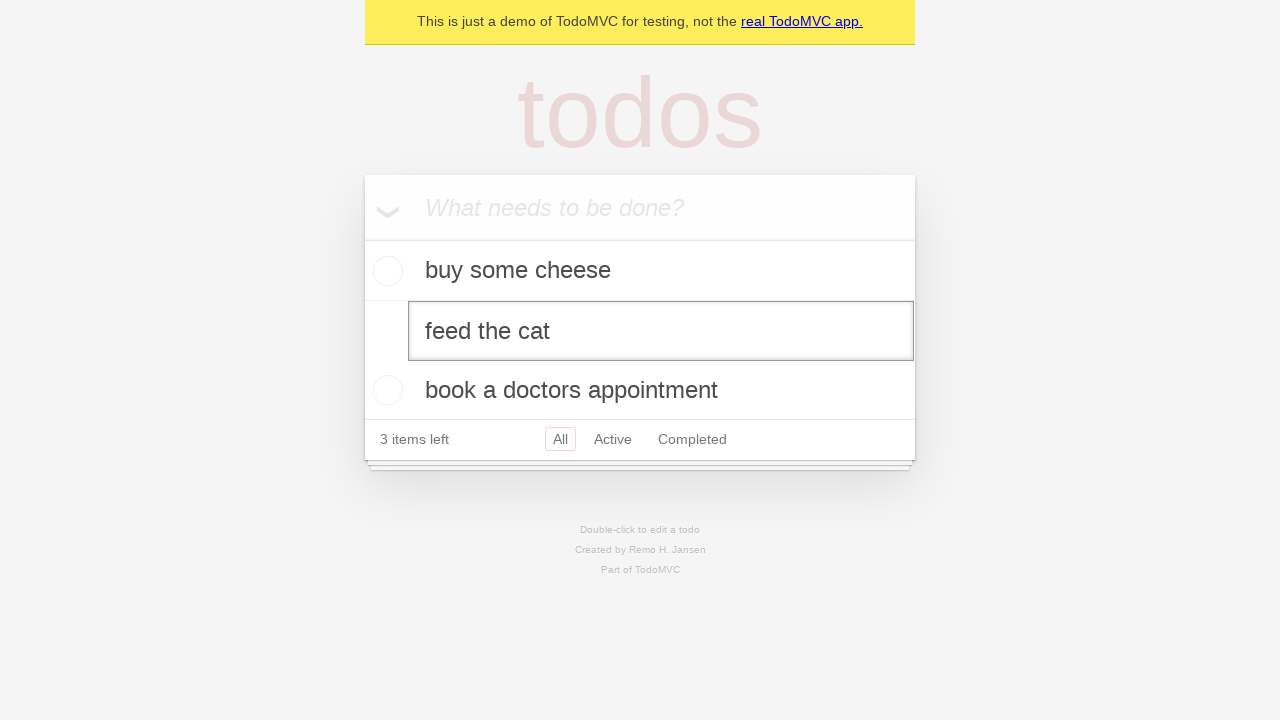

Filled edit field with 'buy some sausages' on internal:testid=[data-testid="todo-item"s] >> nth=1 >> internal:role=textbox[nam
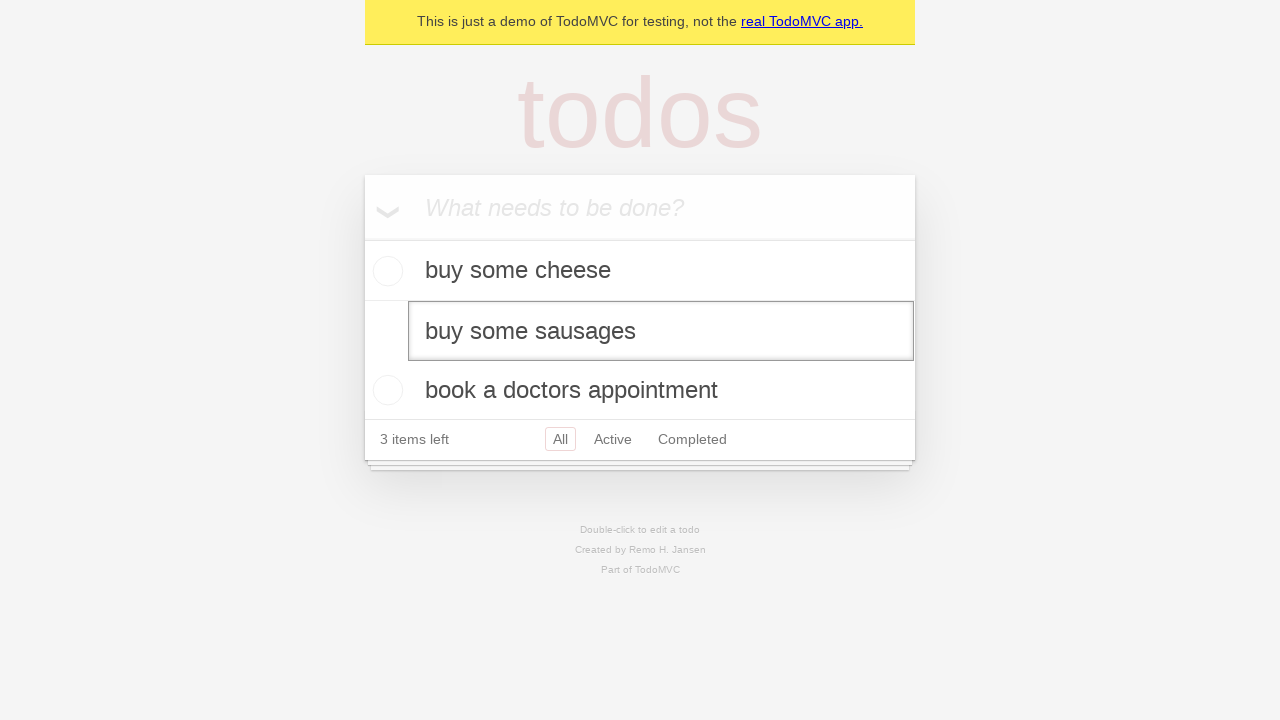

Dispatched blur event to save the edited todo
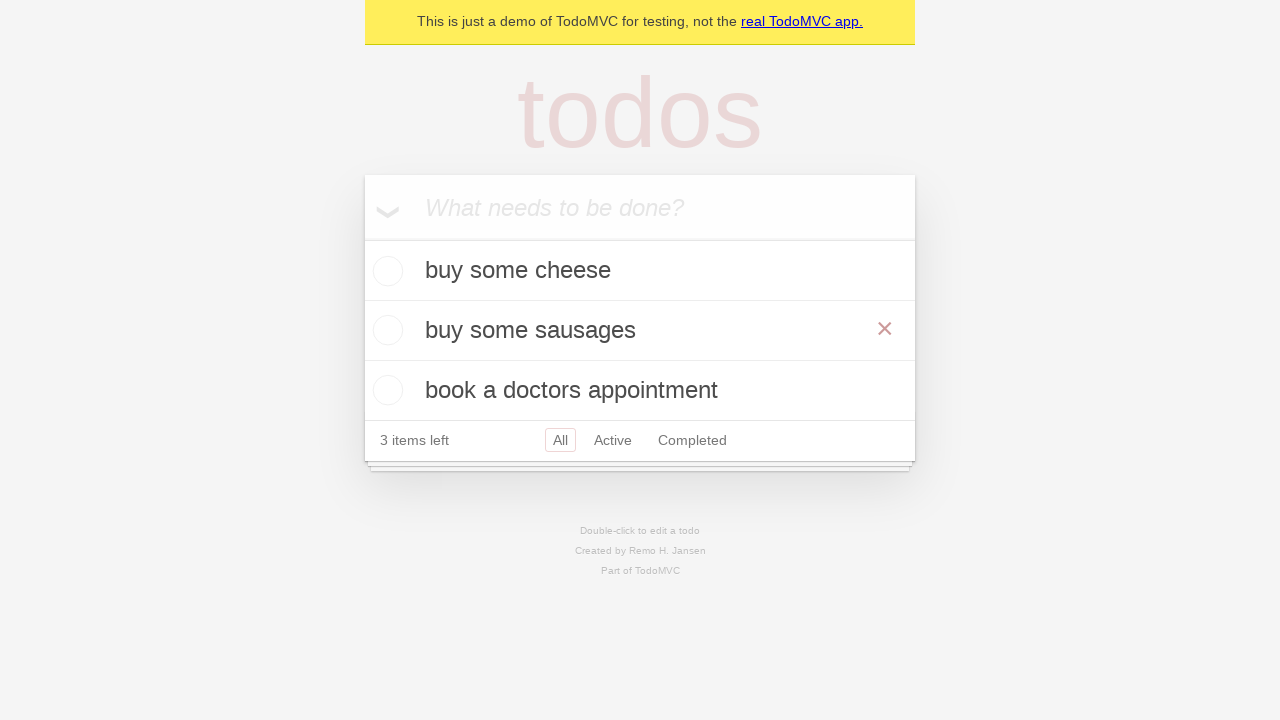

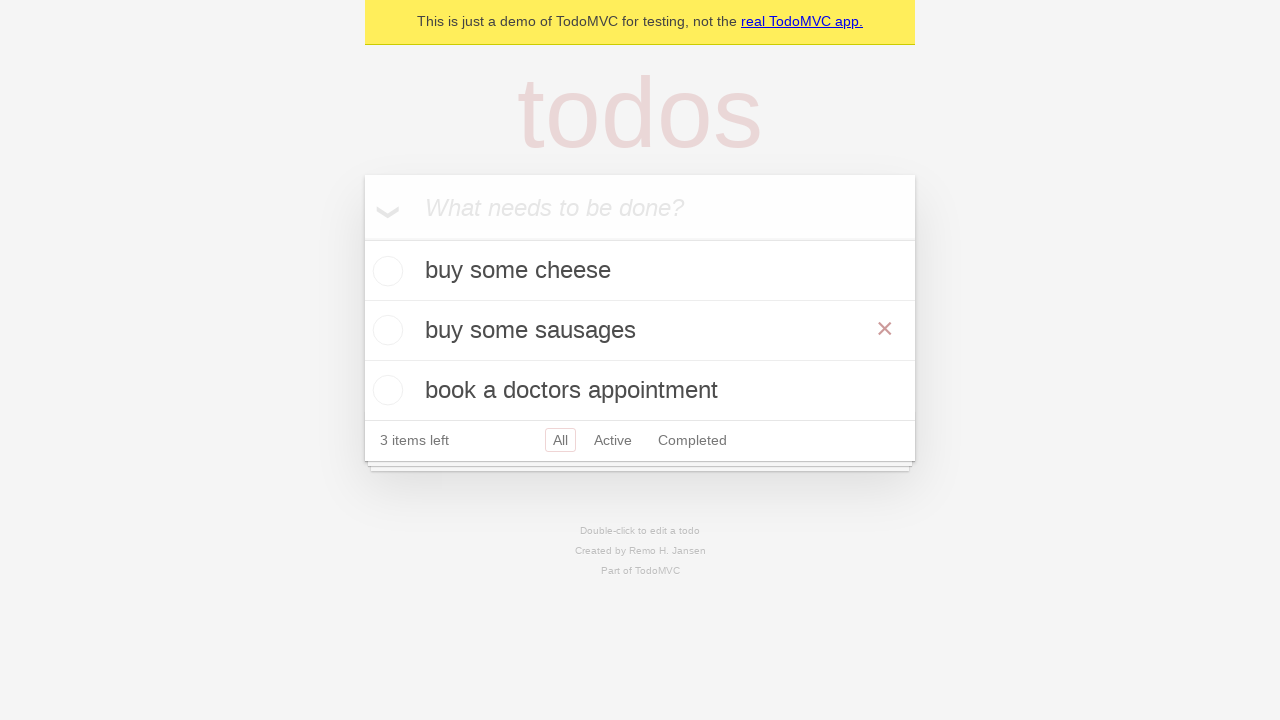